Tests un-marking todo items as complete by unchecking their checkboxes

Starting URL: https://demo.playwright.dev/todomvc

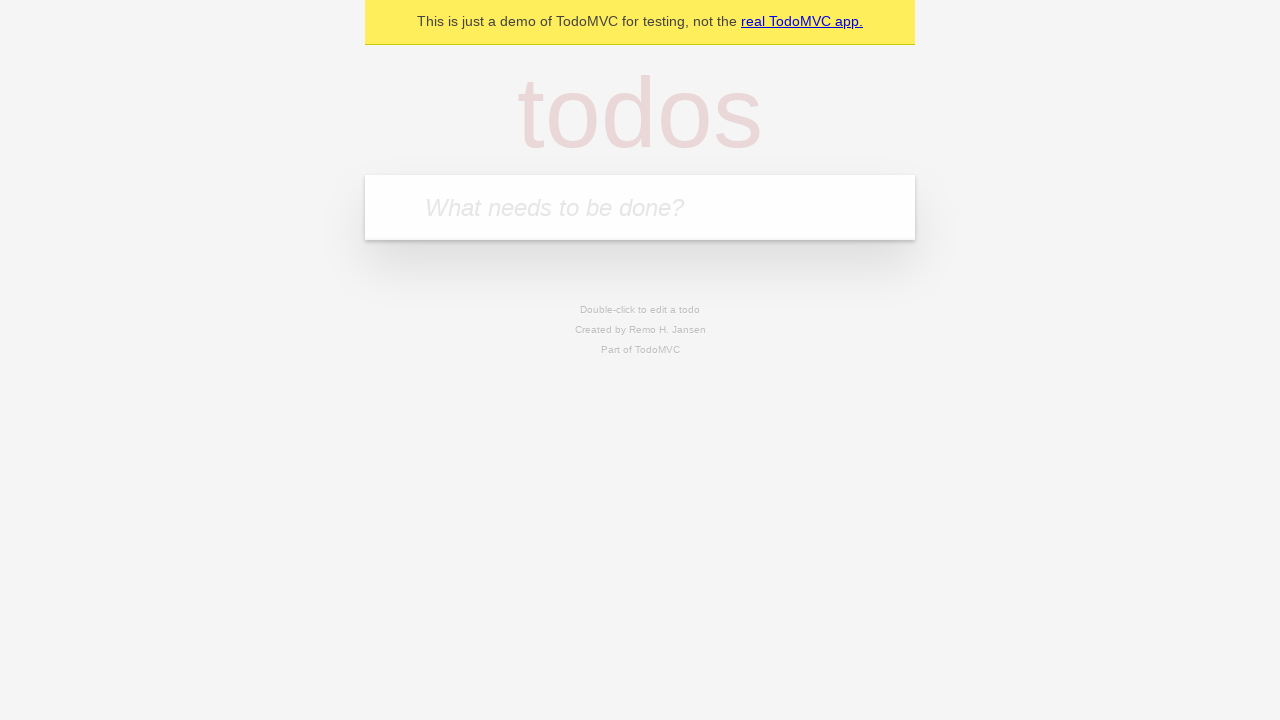

Filled todo input with 'buy some cheese' on internal:attr=[placeholder="What needs to be done?"i]
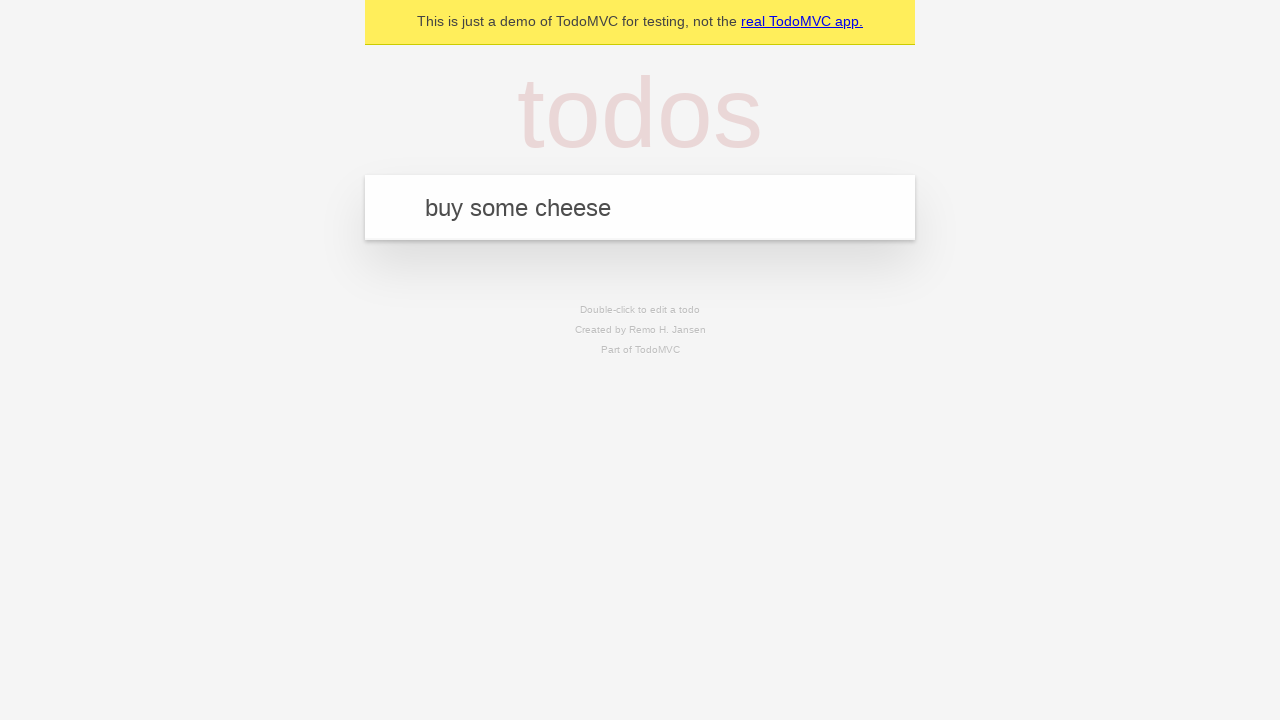

Pressed Enter to create todo 'buy some cheese' on internal:attr=[placeholder="What needs to be done?"i]
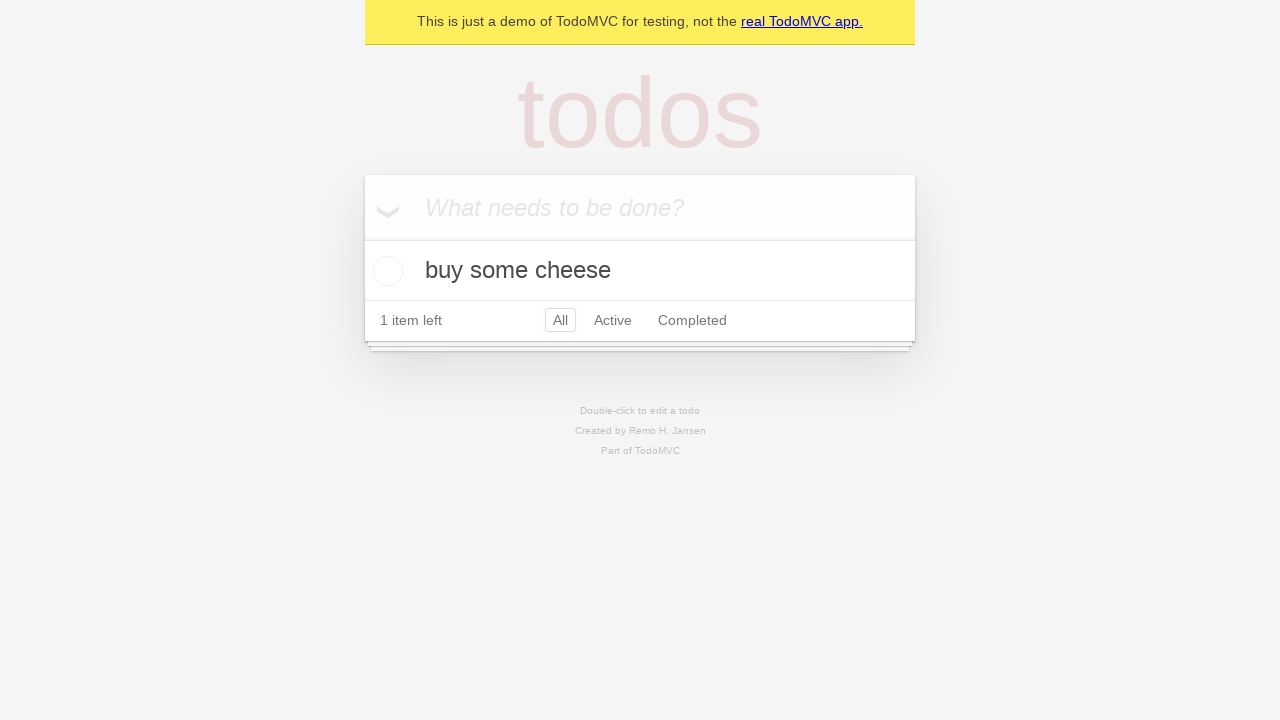

Filled todo input with 'feed the cat' on internal:attr=[placeholder="What needs to be done?"i]
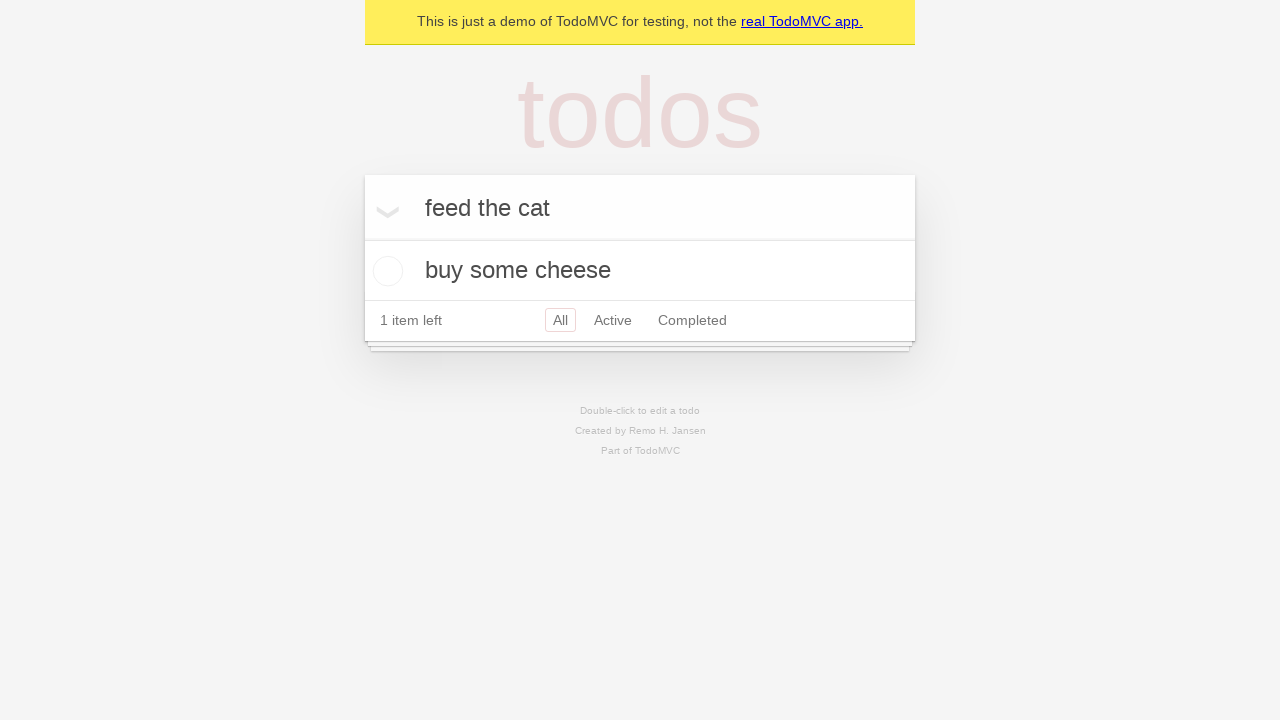

Pressed Enter to create todo 'feed the cat' on internal:attr=[placeholder="What needs to be done?"i]
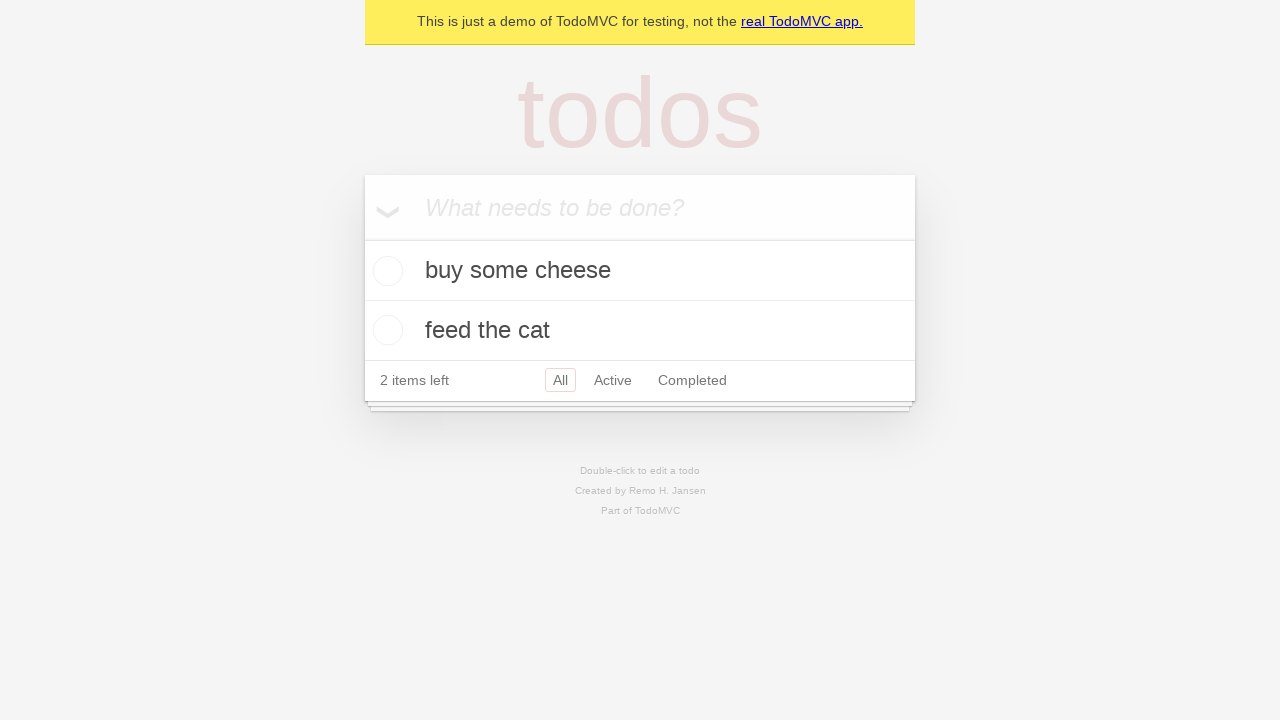

Located first todo item
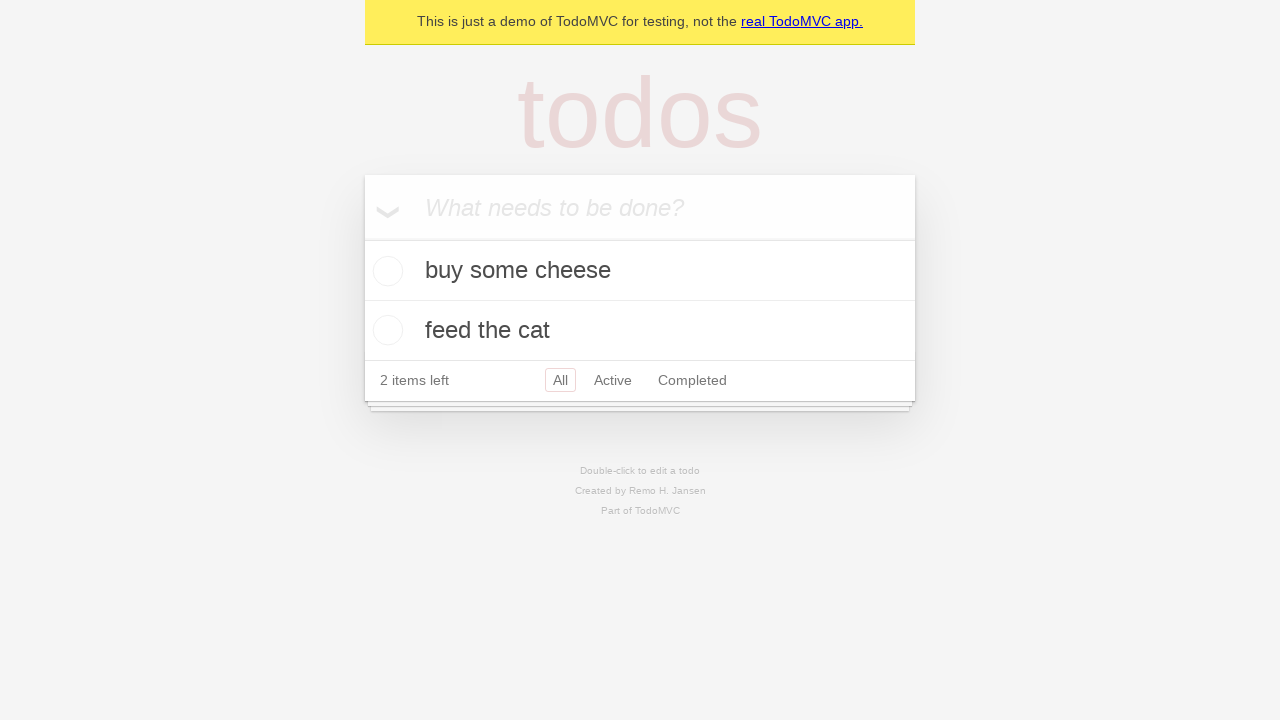

Located checkbox for first todo item
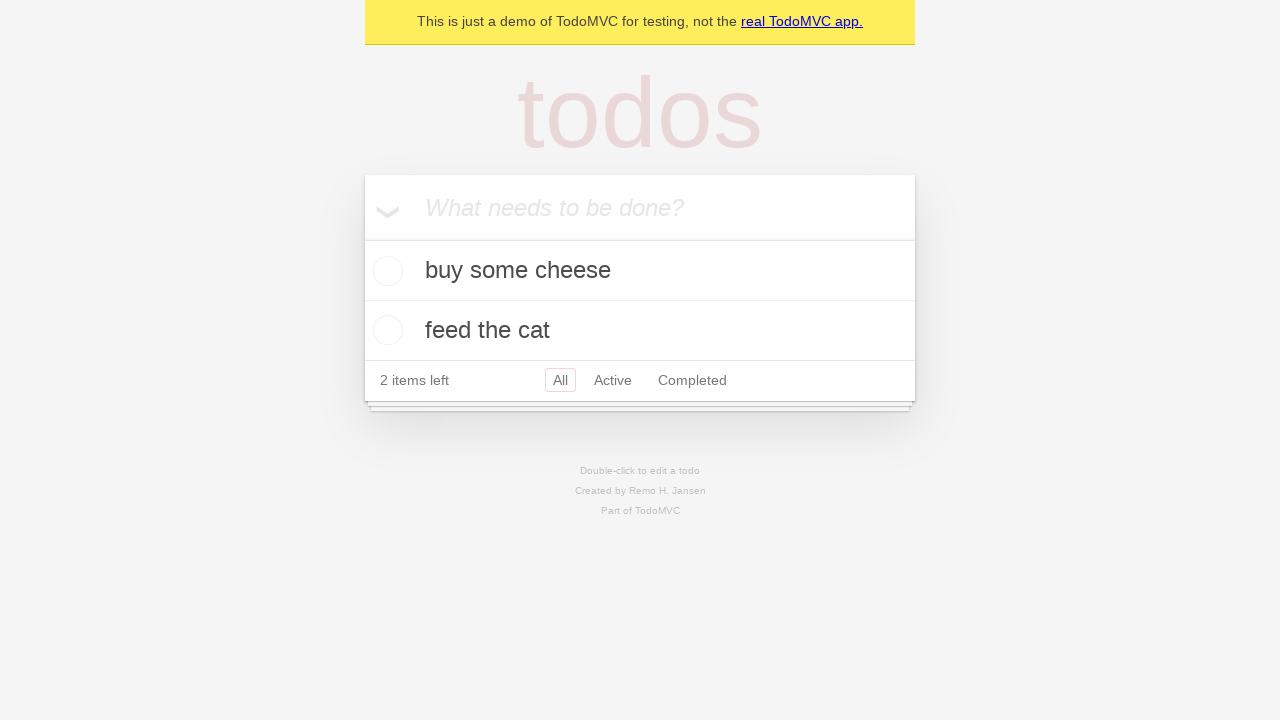

Checked the first todo item as complete at (385, 271) on internal:testid=[data-testid="todo-item"s] >> nth=0 >> internal:role=checkbox
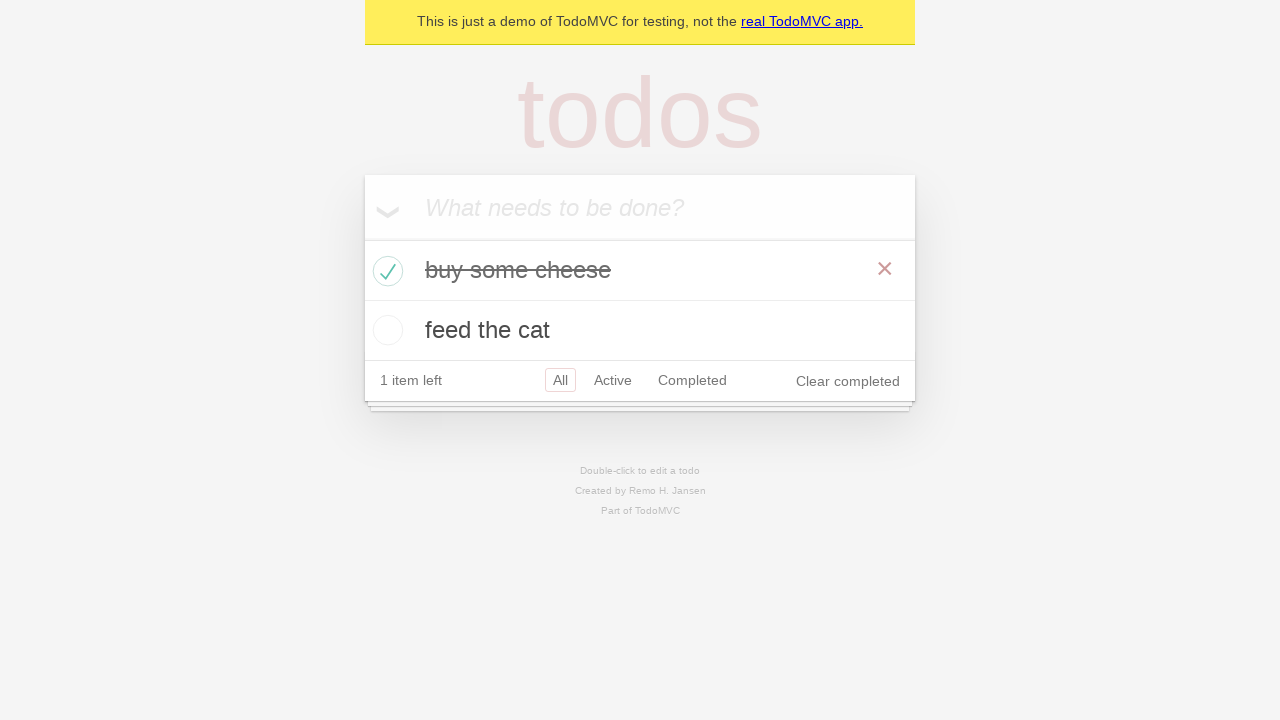

Unchecked the first todo item to mark as incomplete at (385, 271) on internal:testid=[data-testid="todo-item"s] >> nth=0 >> internal:role=checkbox
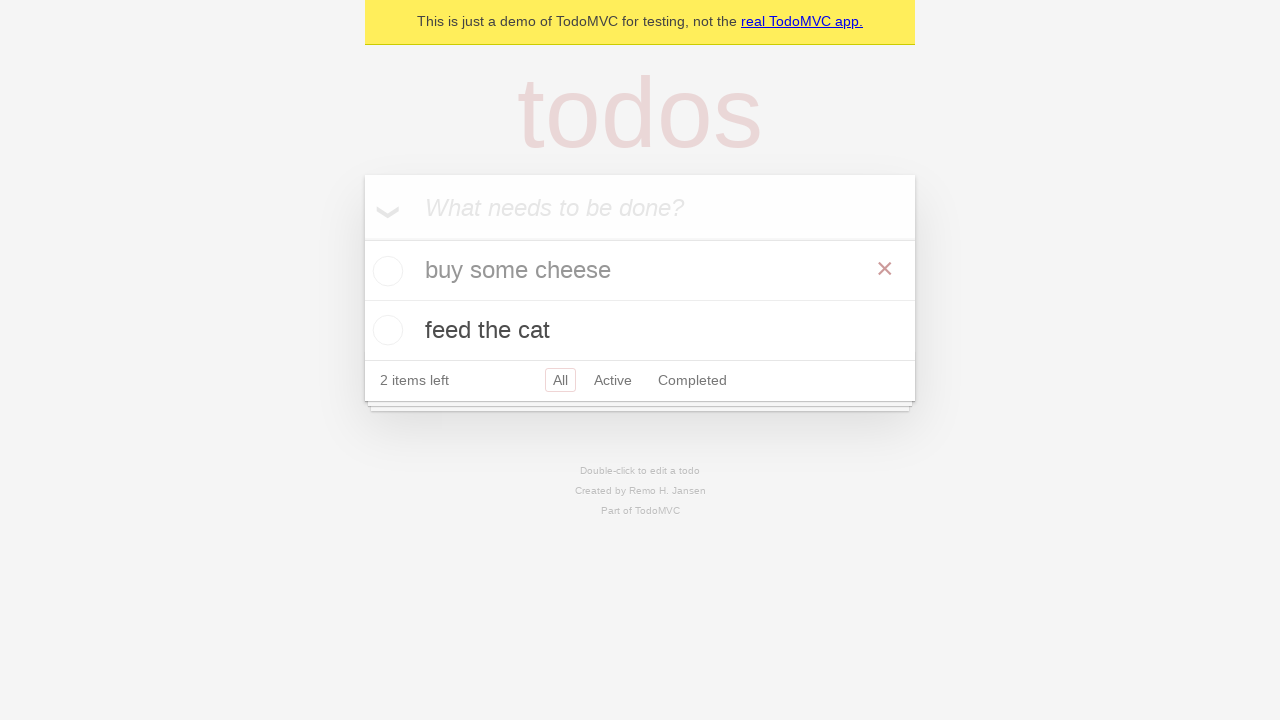

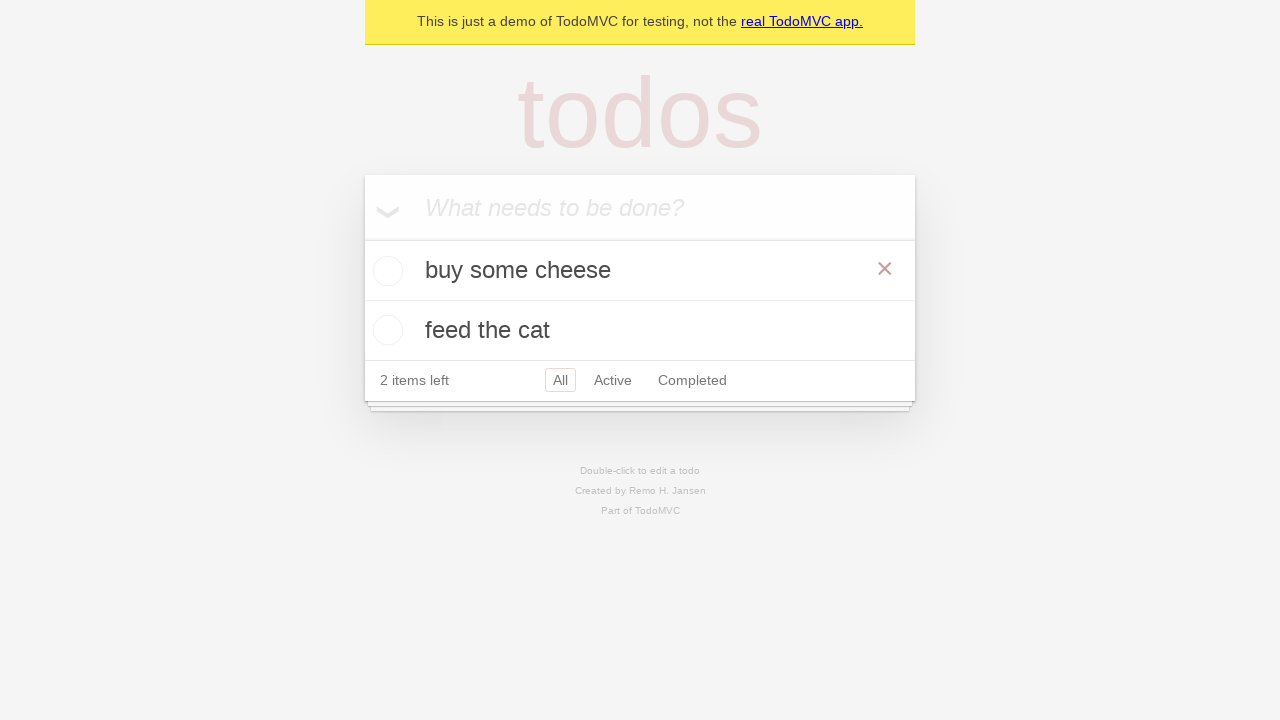